Tests the add-to-cart functionality on a grocery store by scrolling to the top, handling an age verification modal if present, and clicking the first "Add to Cart" button.

Starting URL: https://grocerymate.masterschool.com/store

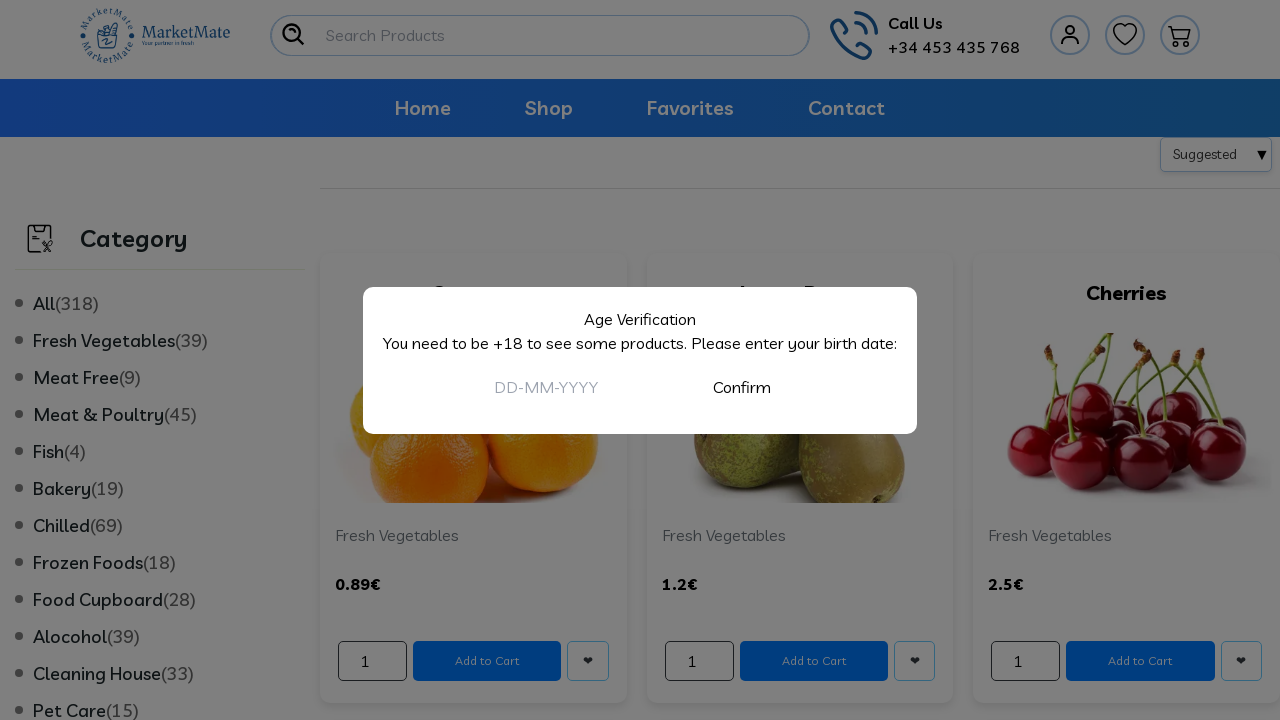

Scrolled to top of page
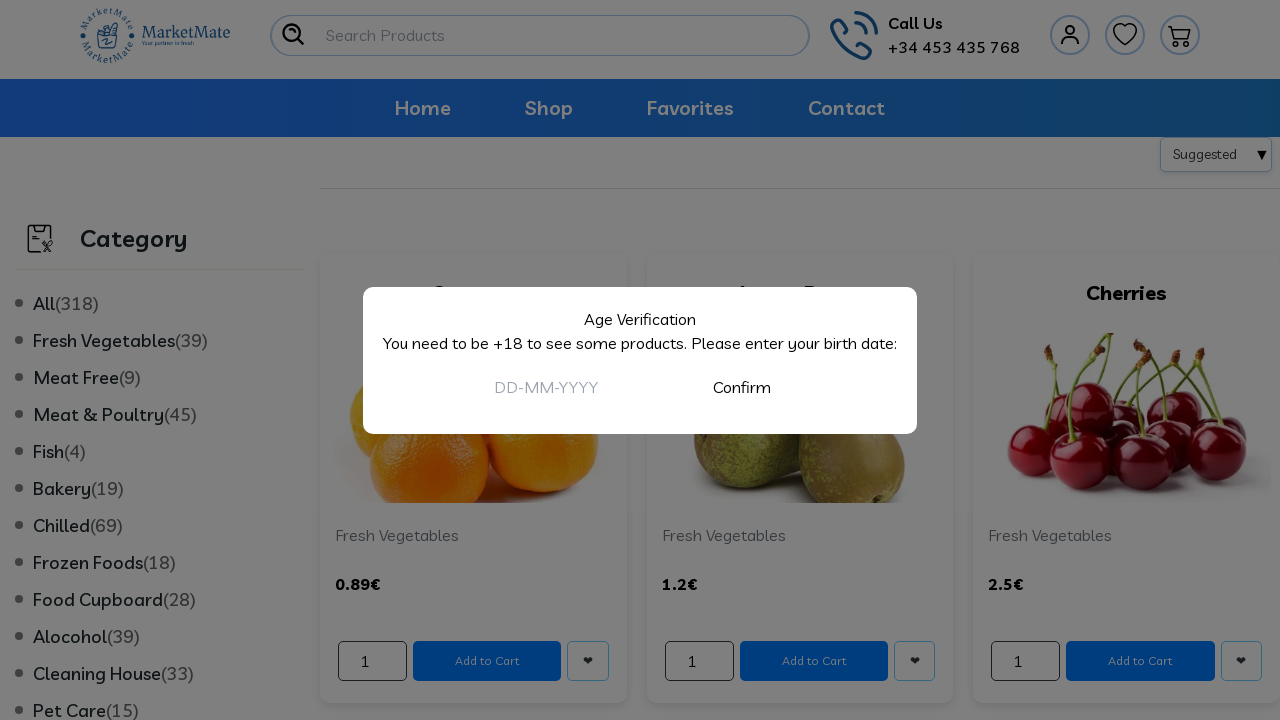

Waited 200ms for page to settle
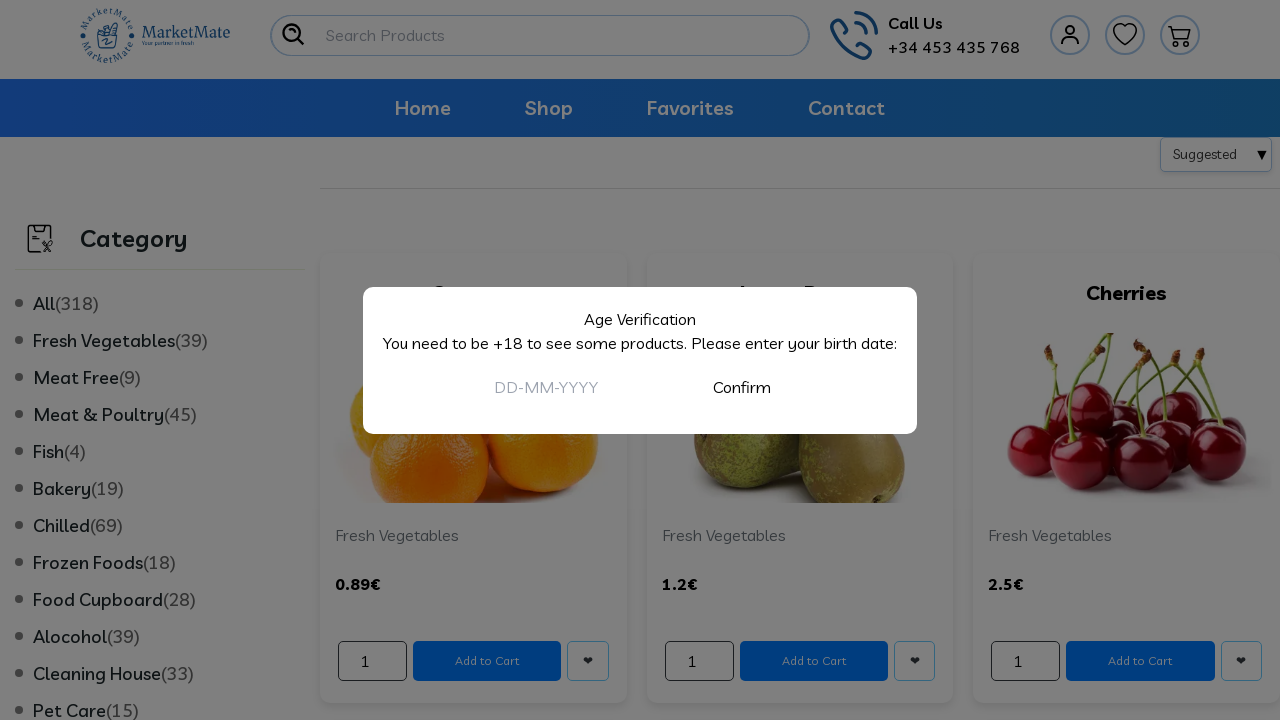

Filled date of birth field with '01-01-1990' in age verification modal on internal:attr=[placeholder="DD-MM-YYYY"i] >> nth=0
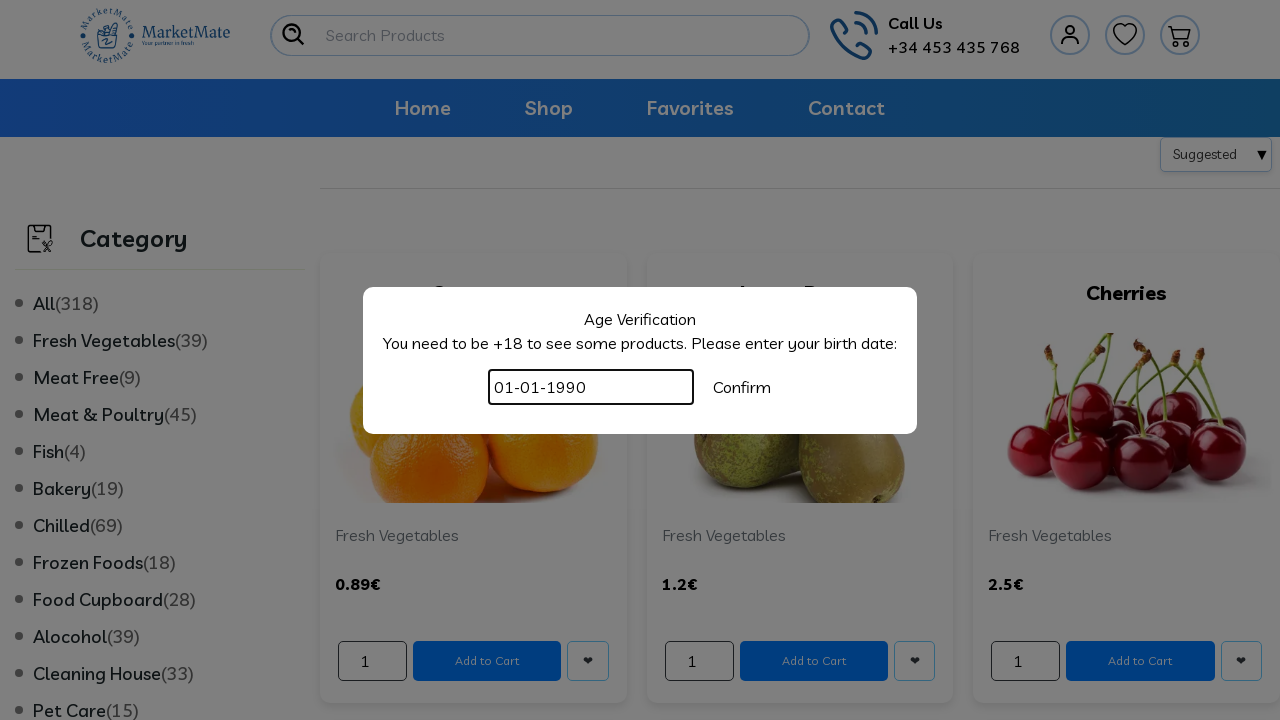

Clicked confirm button to submit age verification at (742, 386) on internal:role=button[name=/confirm/i]
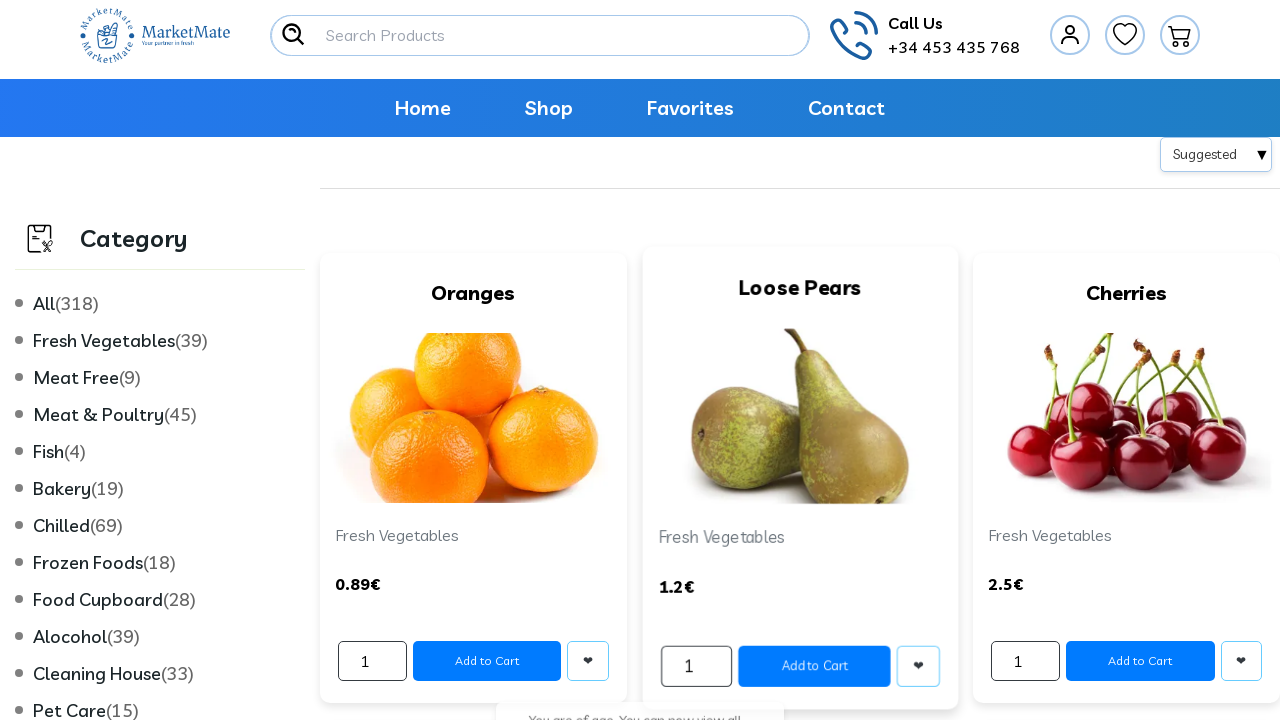

Waited 300ms for modal to close
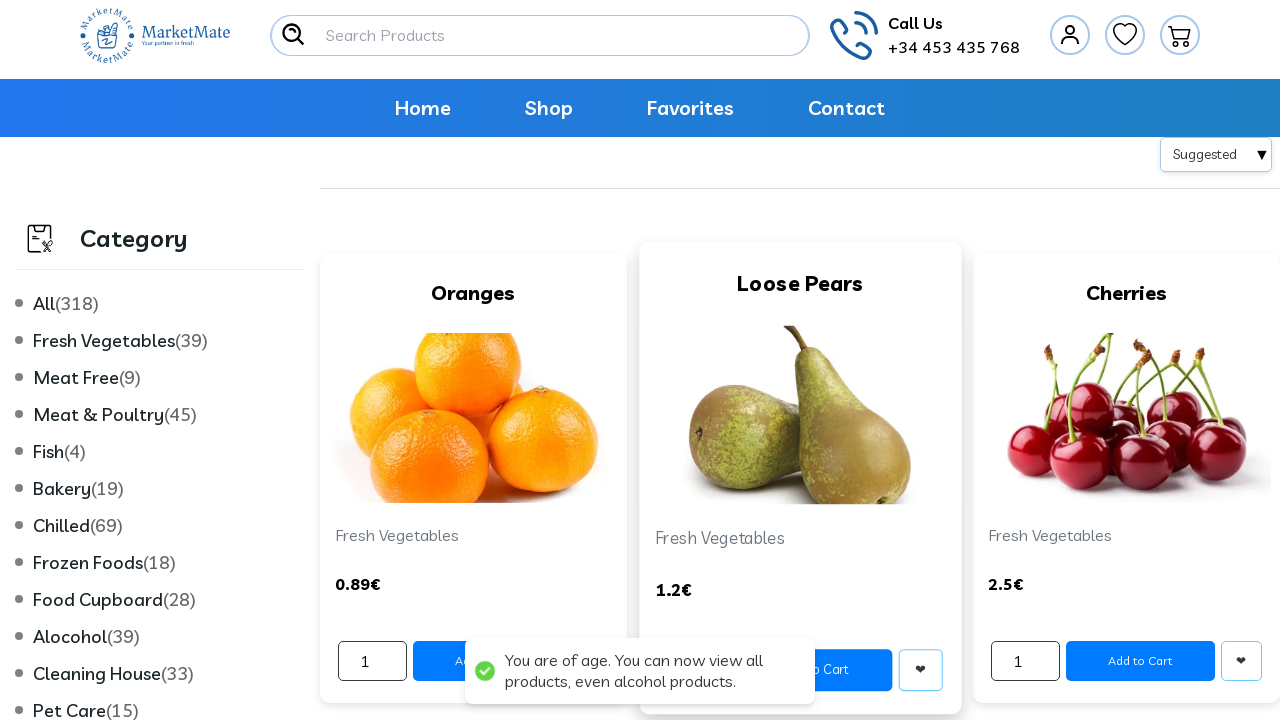

Product grid loaded with 'Add to Cart' buttons visible (attempt 1)
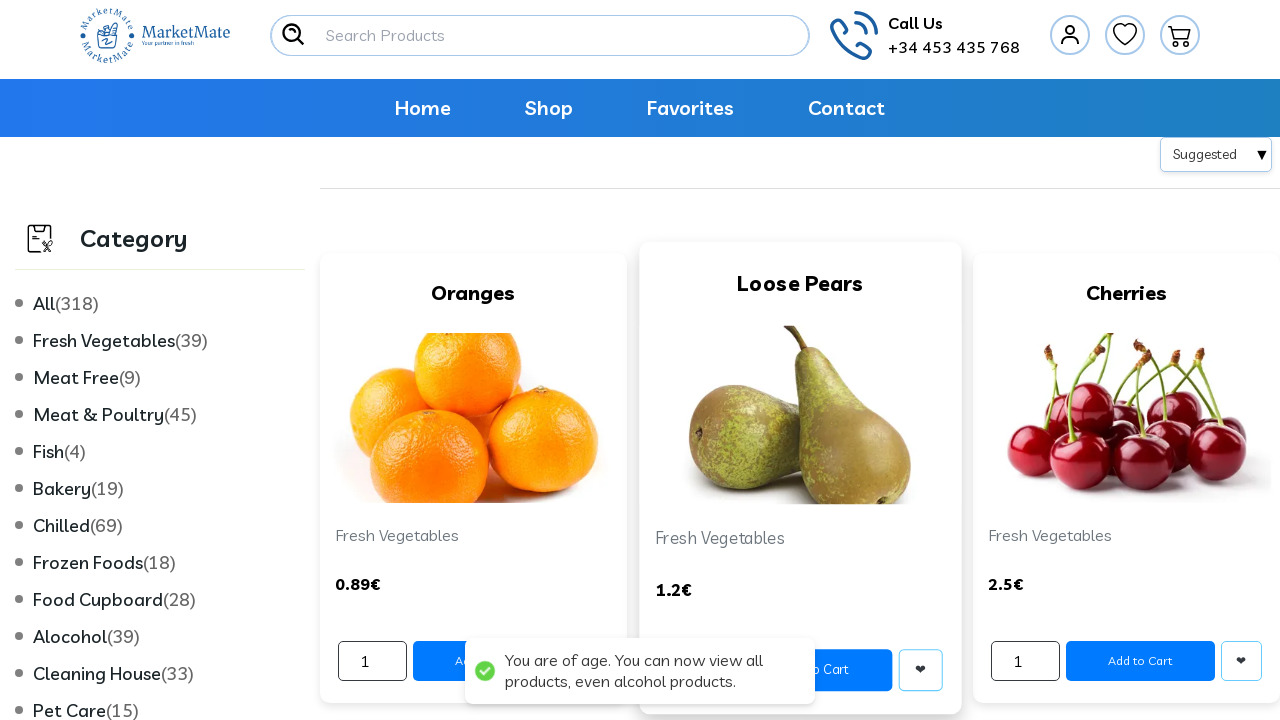

Scrolled first 'Add to Cart' button into view
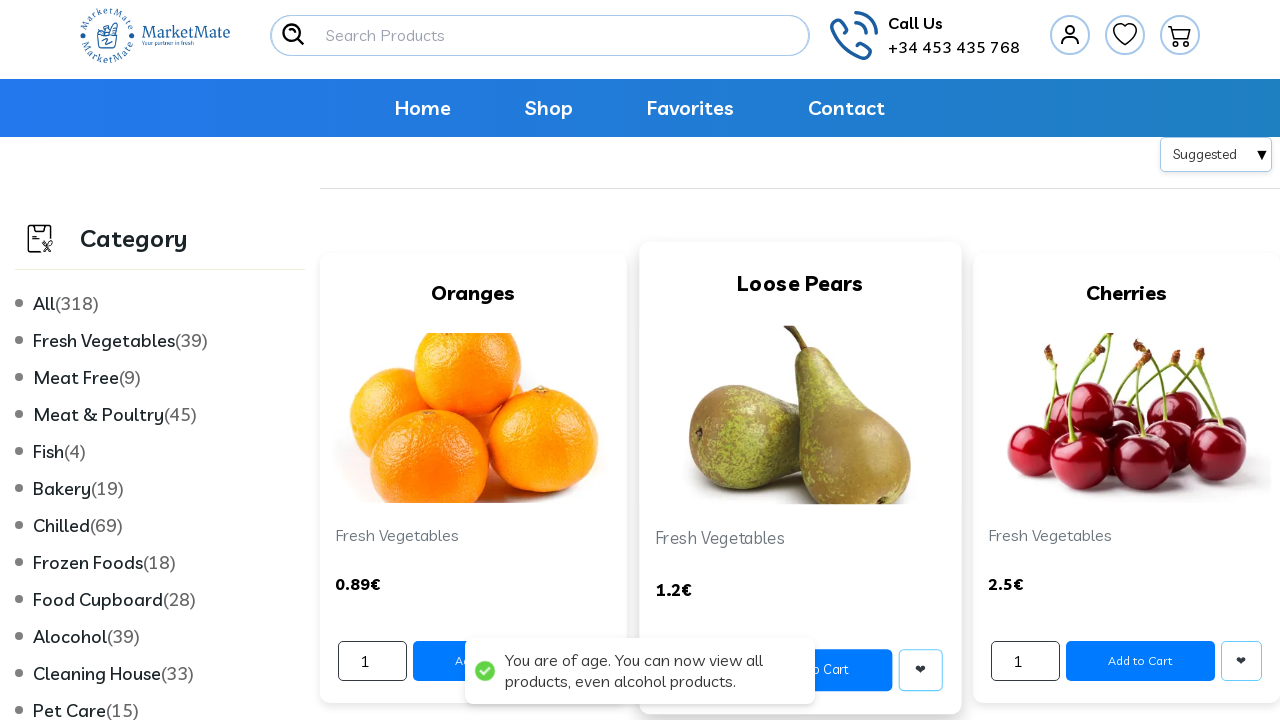

Clicked first 'Add to Cart' button at (487, 361) on button.btn-cart >> nth=0
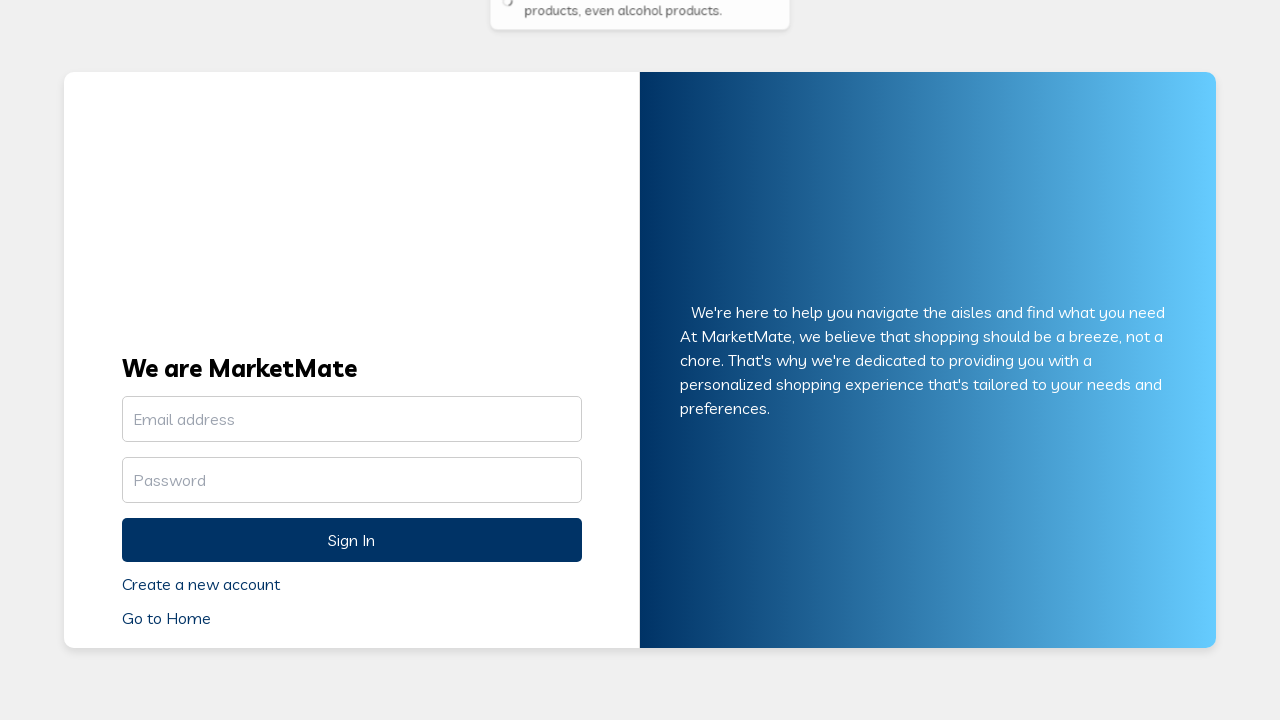

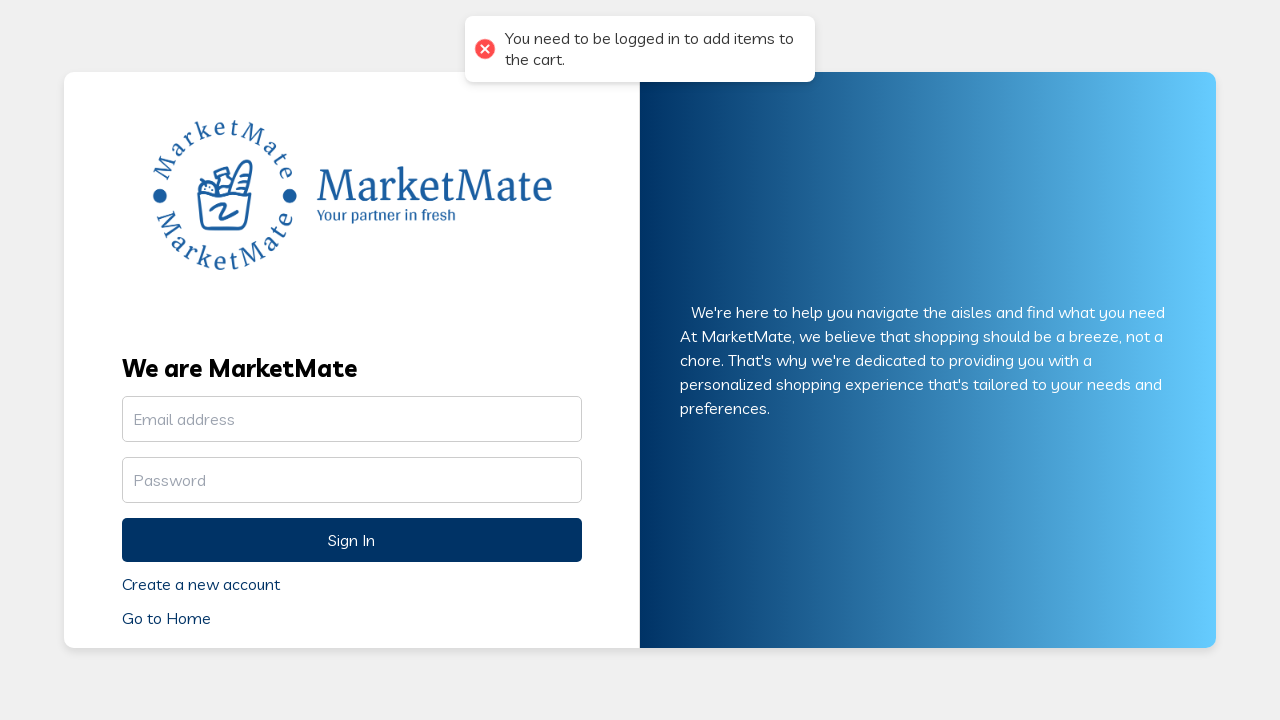